Tests JavaScript alert handling by filling a name field, triggering an alert, accepting it, then triggering a confirm dialog and dismissing it

Starting URL: https://rahulshettyacademy.com/AutomationPractice/

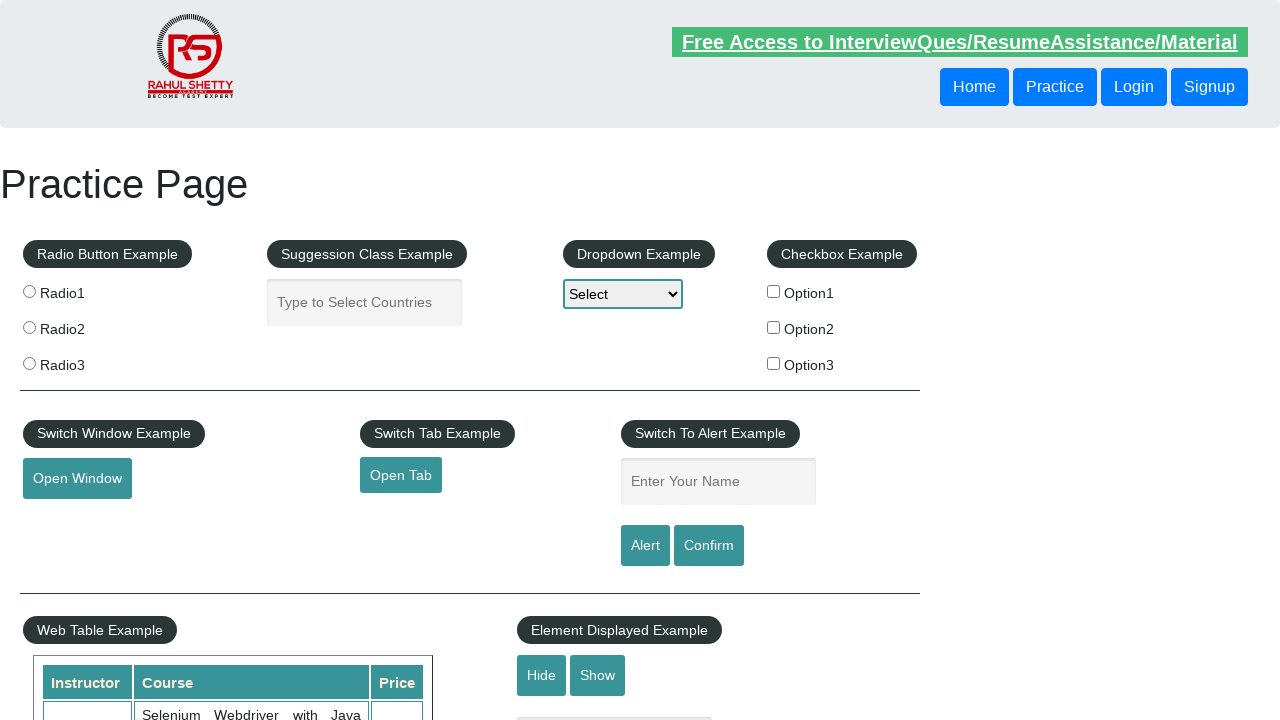

Filled name field with 'Apple' on #name
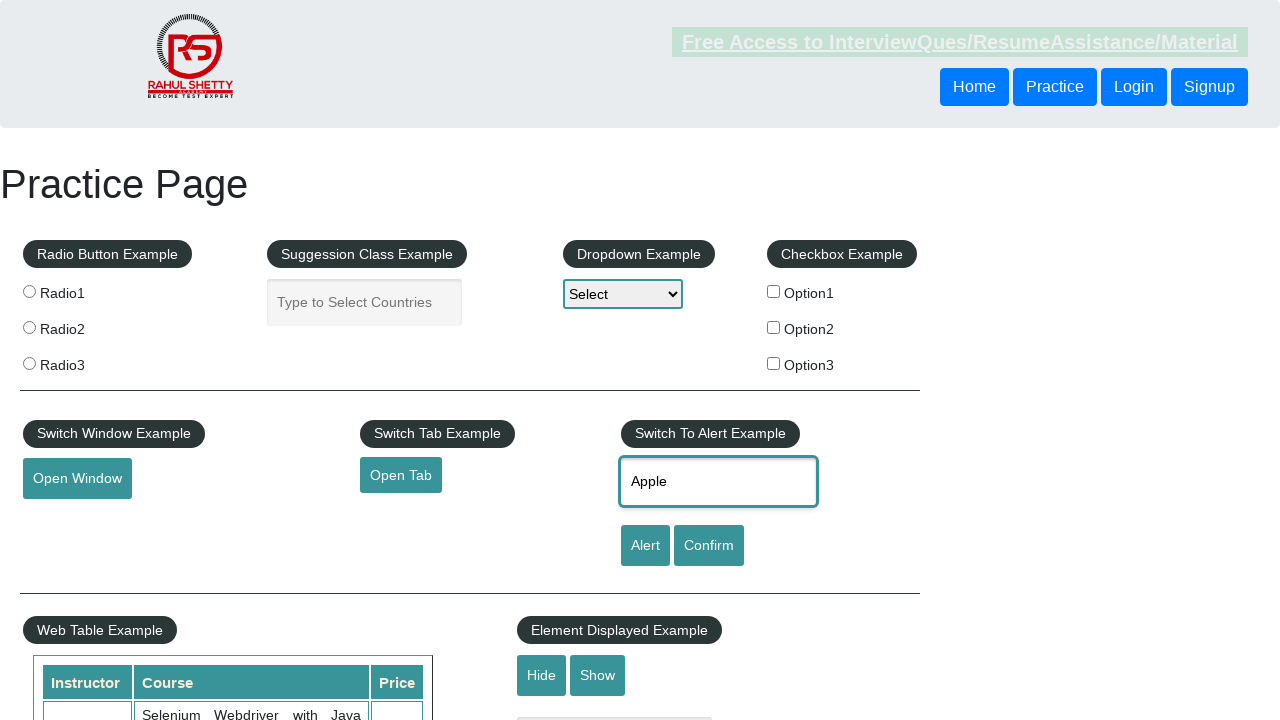

Clicked alert button to trigger JavaScript alert at (645, 546) on #alertbtn
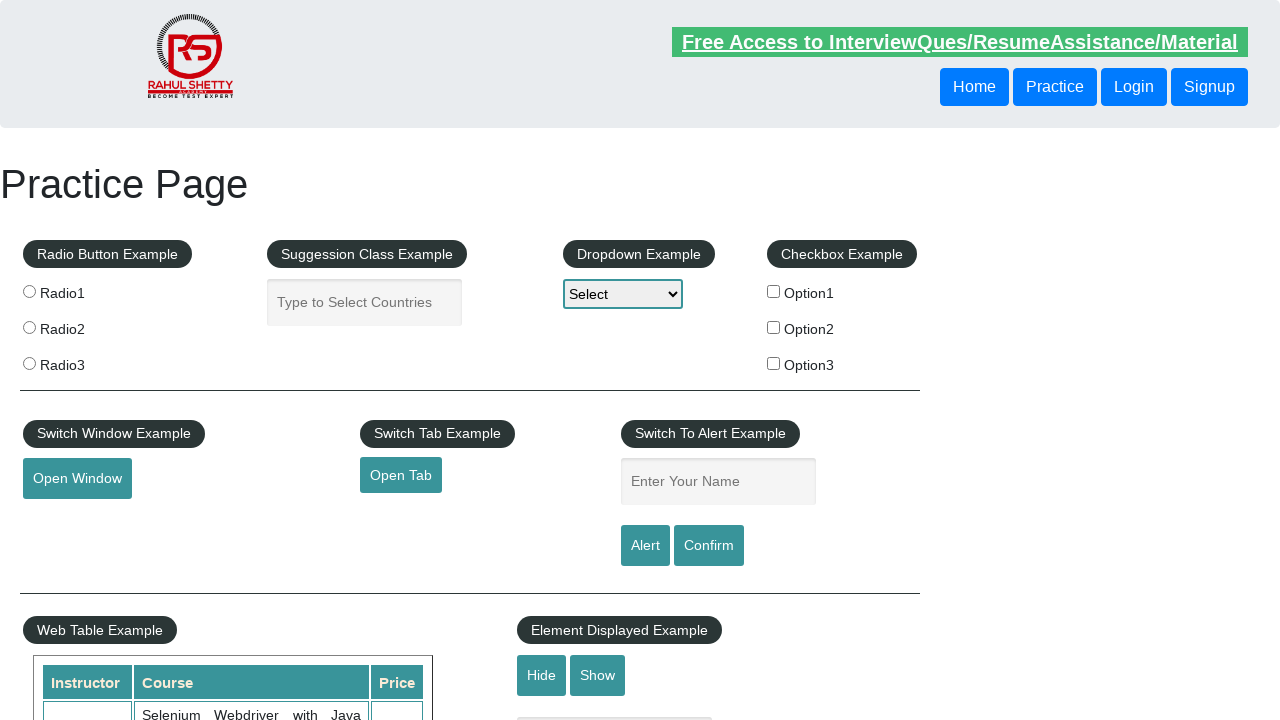

Set up dialog handler to accept alerts
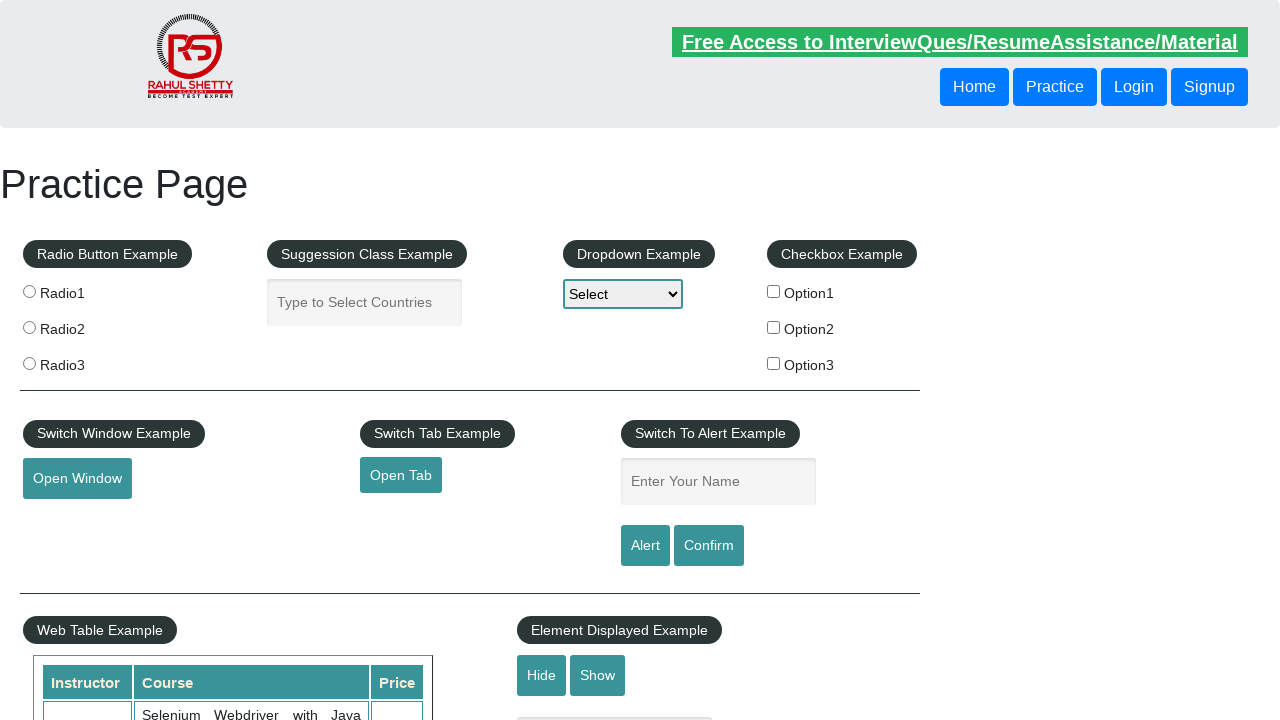

Waited 1000ms for alert interaction to complete
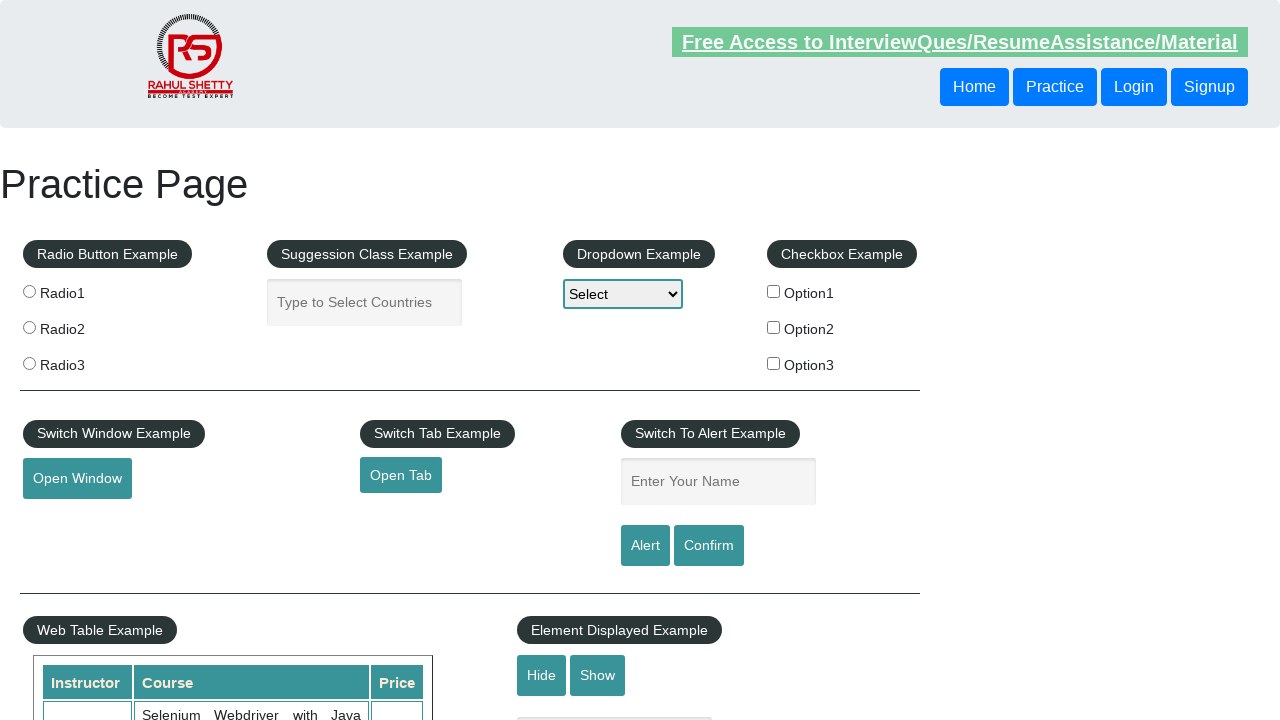

Clicked confirm button to trigger confirm dialog at (709, 546) on #confirmbtn
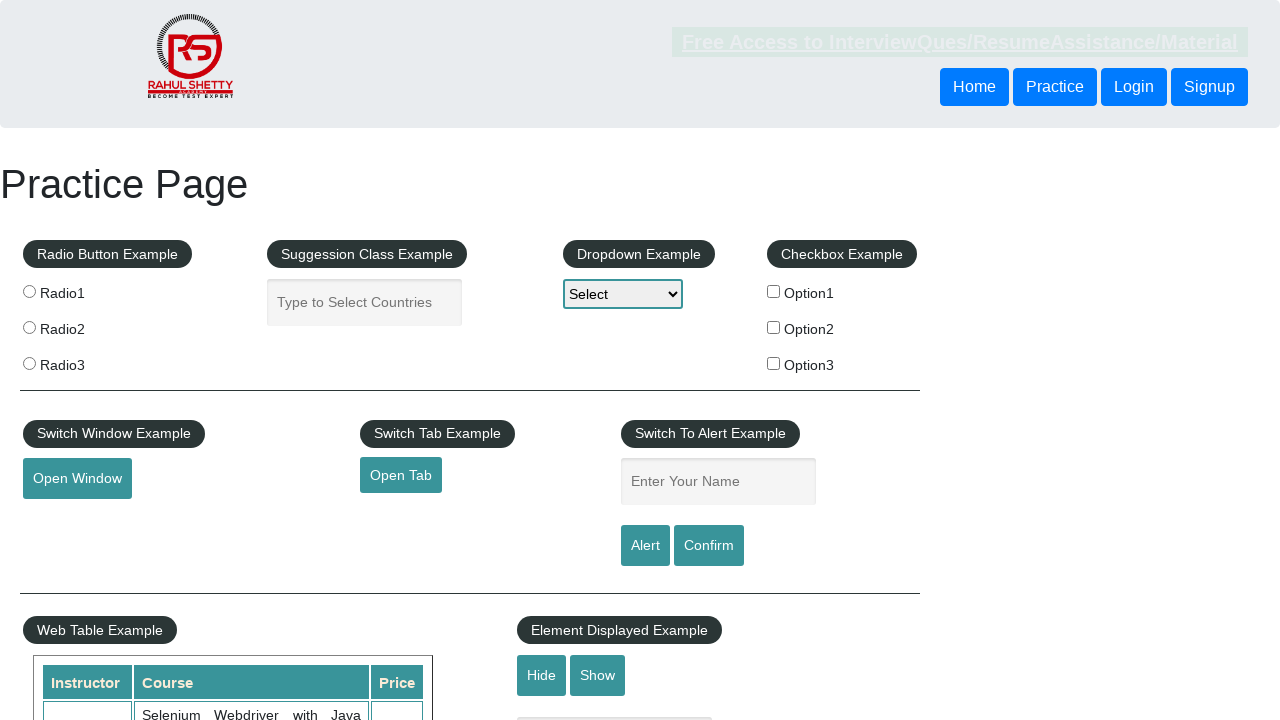

Set up dialog handler to dismiss confirm dialogs
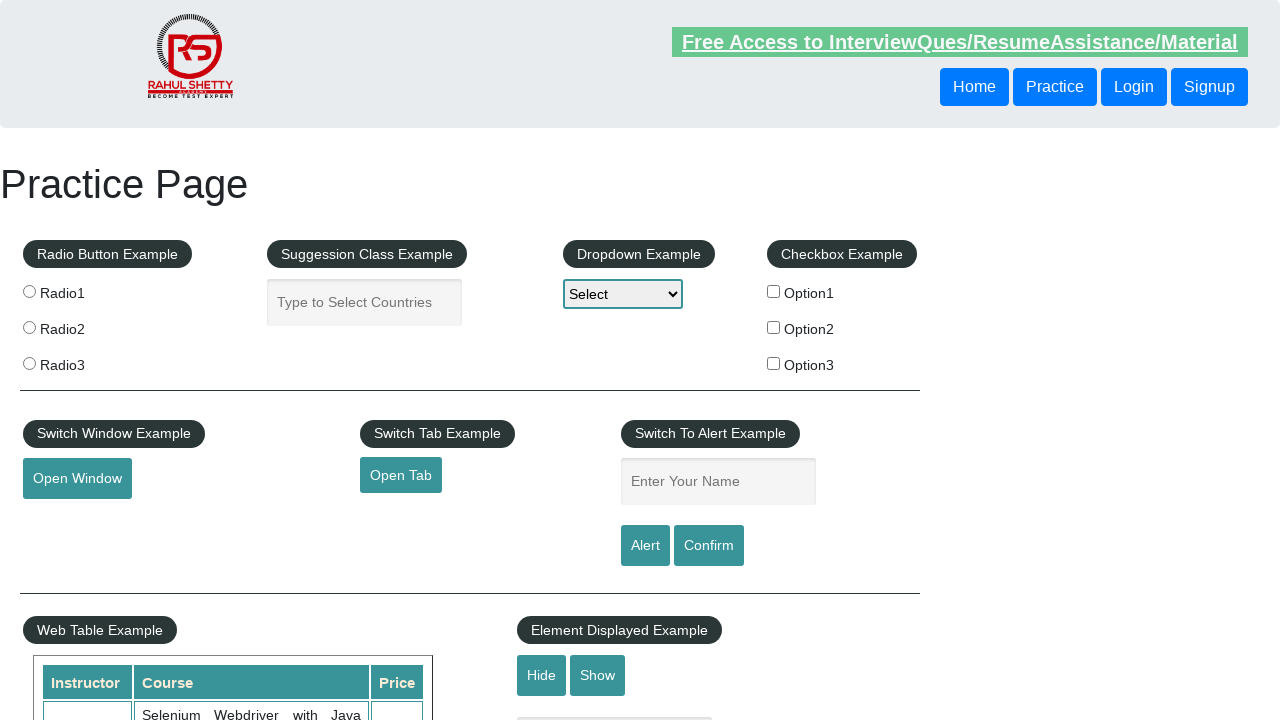

Waited 1000ms for confirm dialog interaction to complete
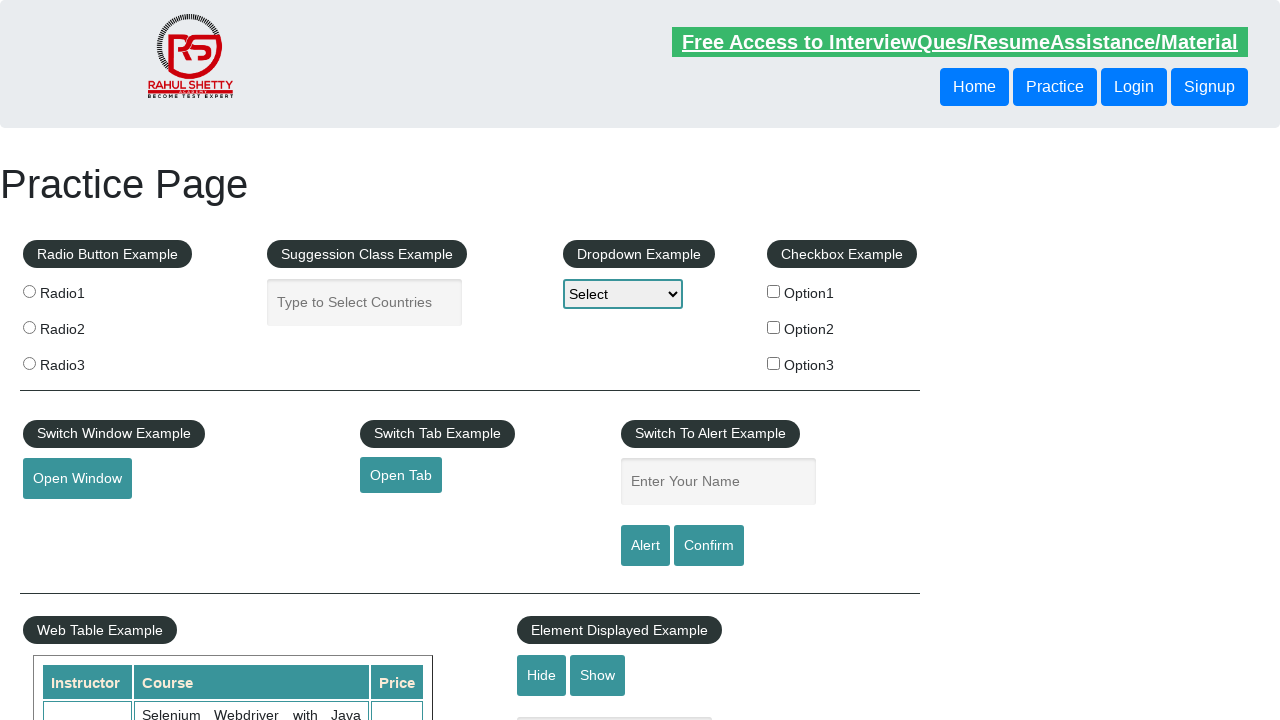

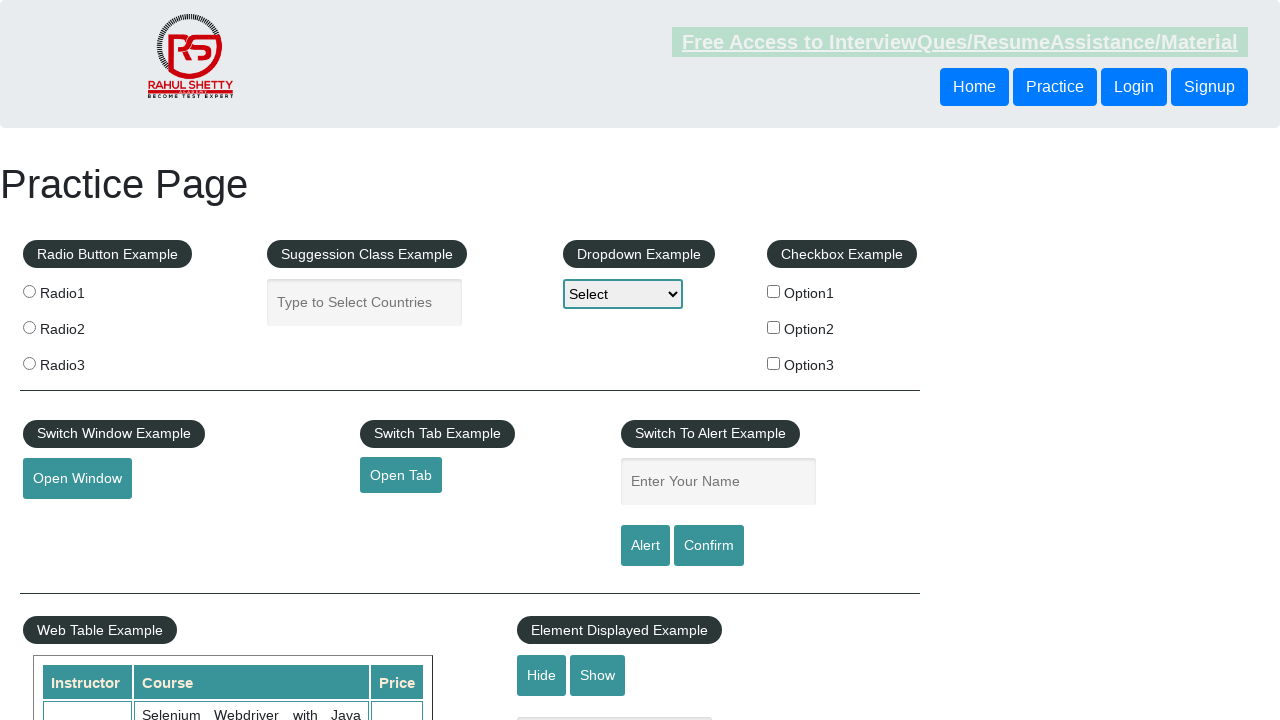